Tests a math calculation form by reading two numbers, calculating their sum, and selecting the result from a dropdown menu

Starting URL: https://suninjuly.github.io/selects1.html

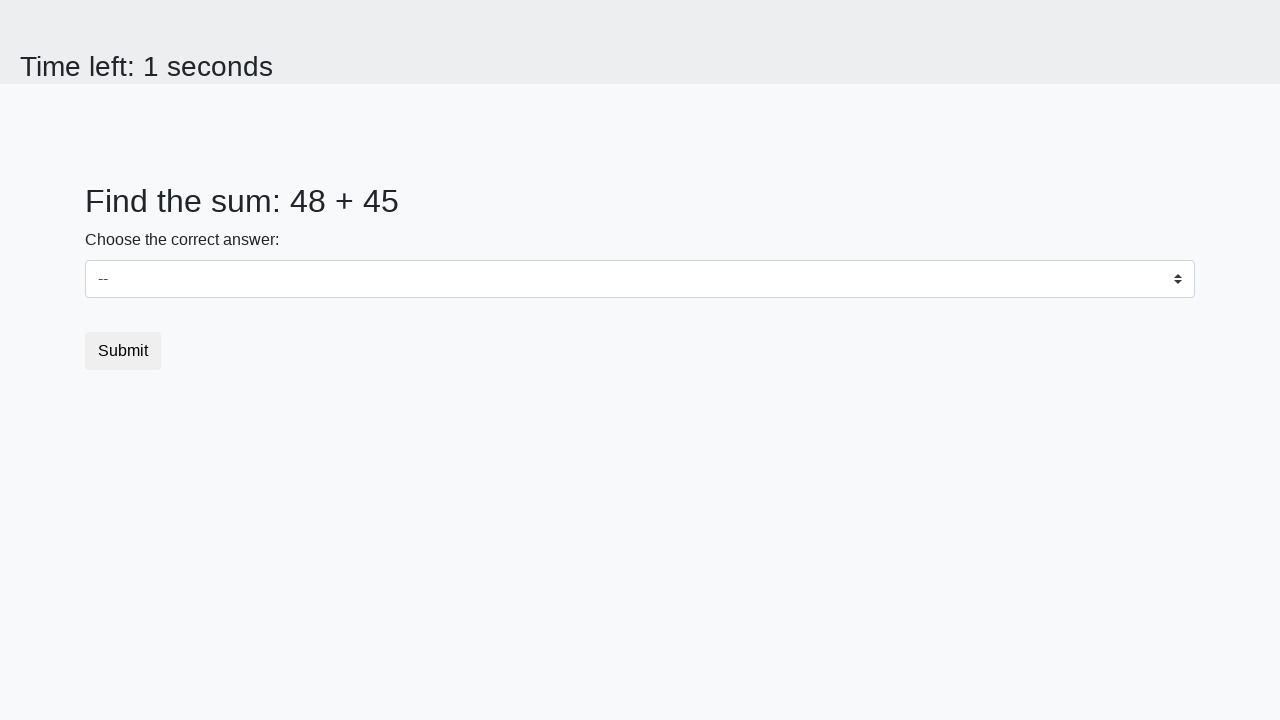

Located the first number element (#num1)
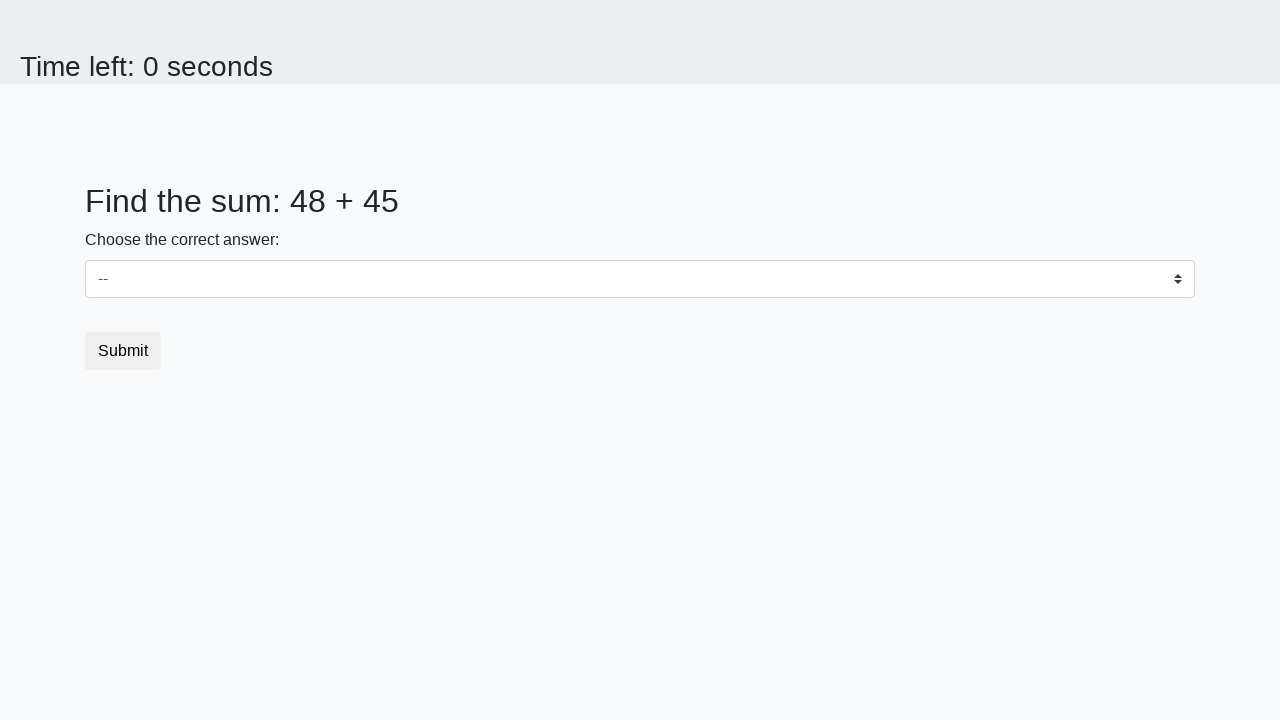

Located the second number element (#num2)
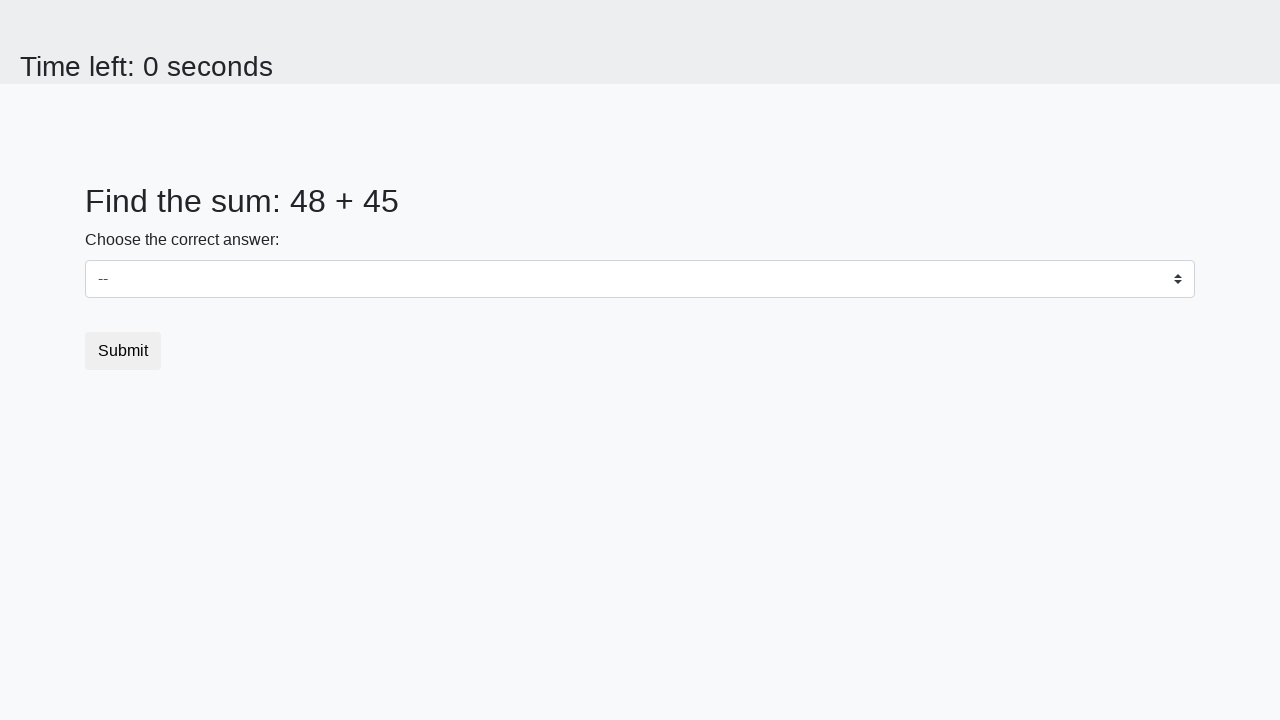

Read first number value: 48
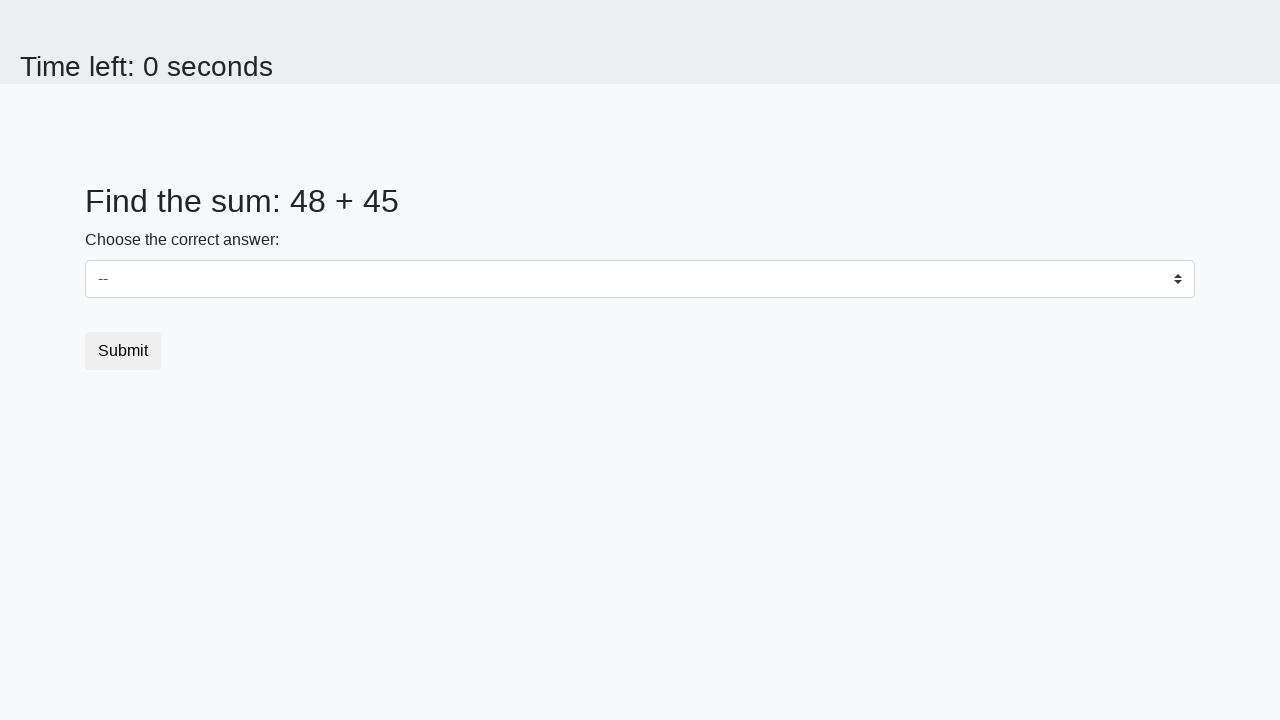

Read second number value: 45
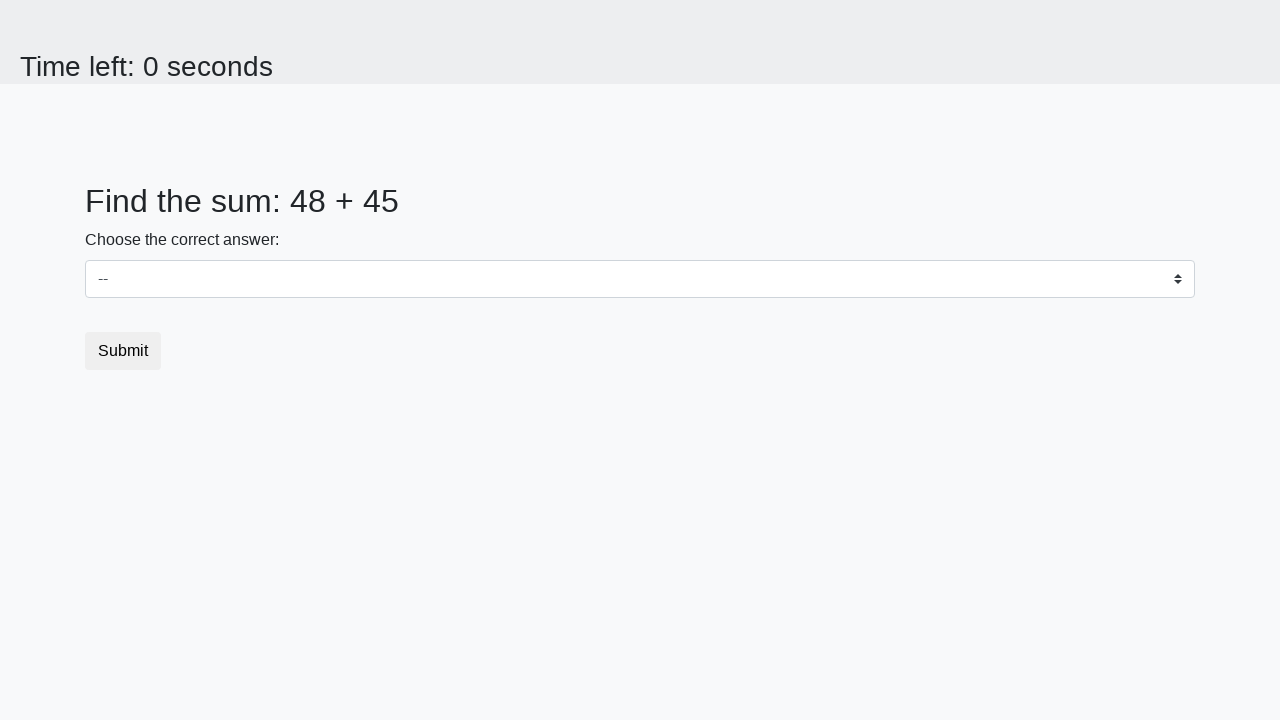

Calculated sum: 48 + 45 = 93
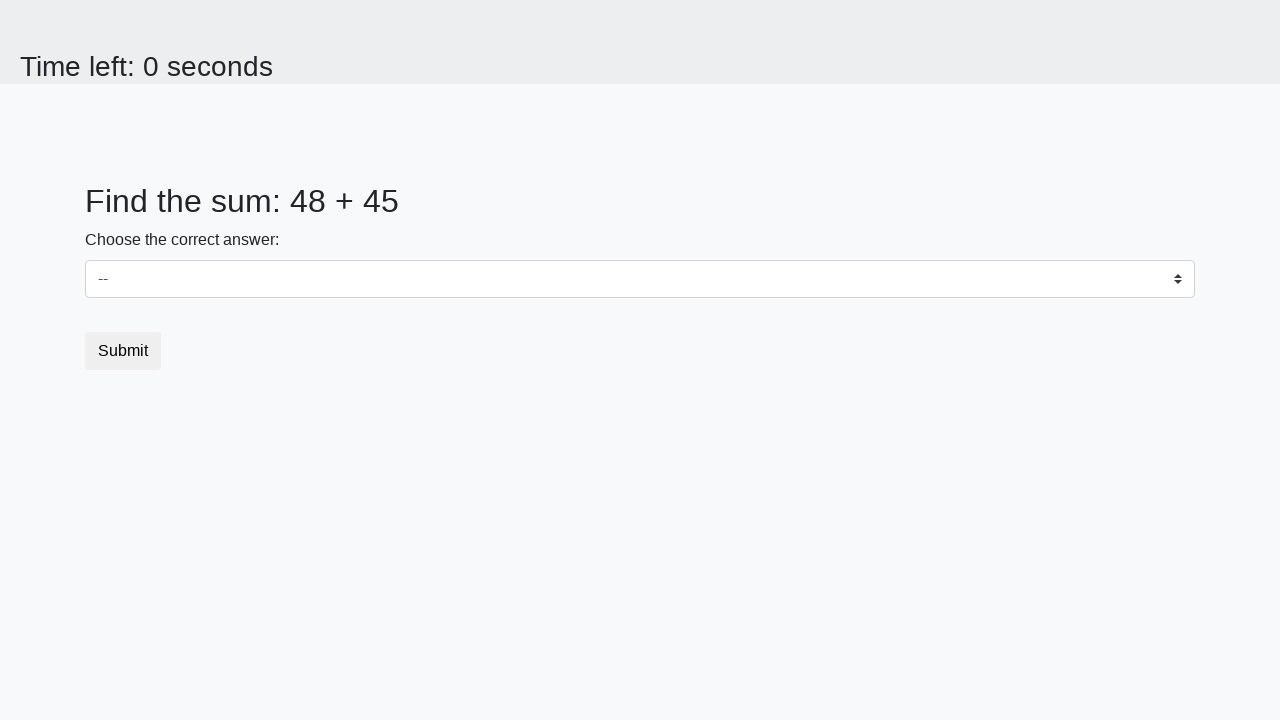

Selected result '93' from dropdown menu on select
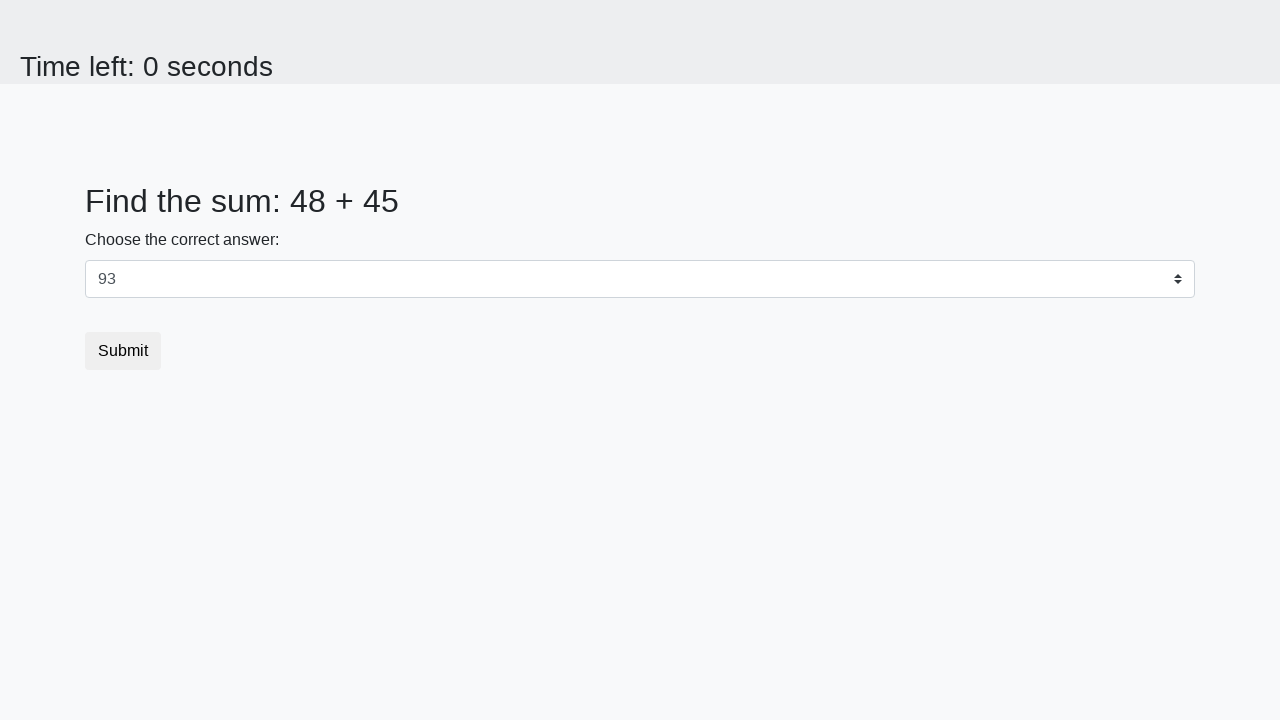

Clicked the submit button at (123, 351) on button.btn
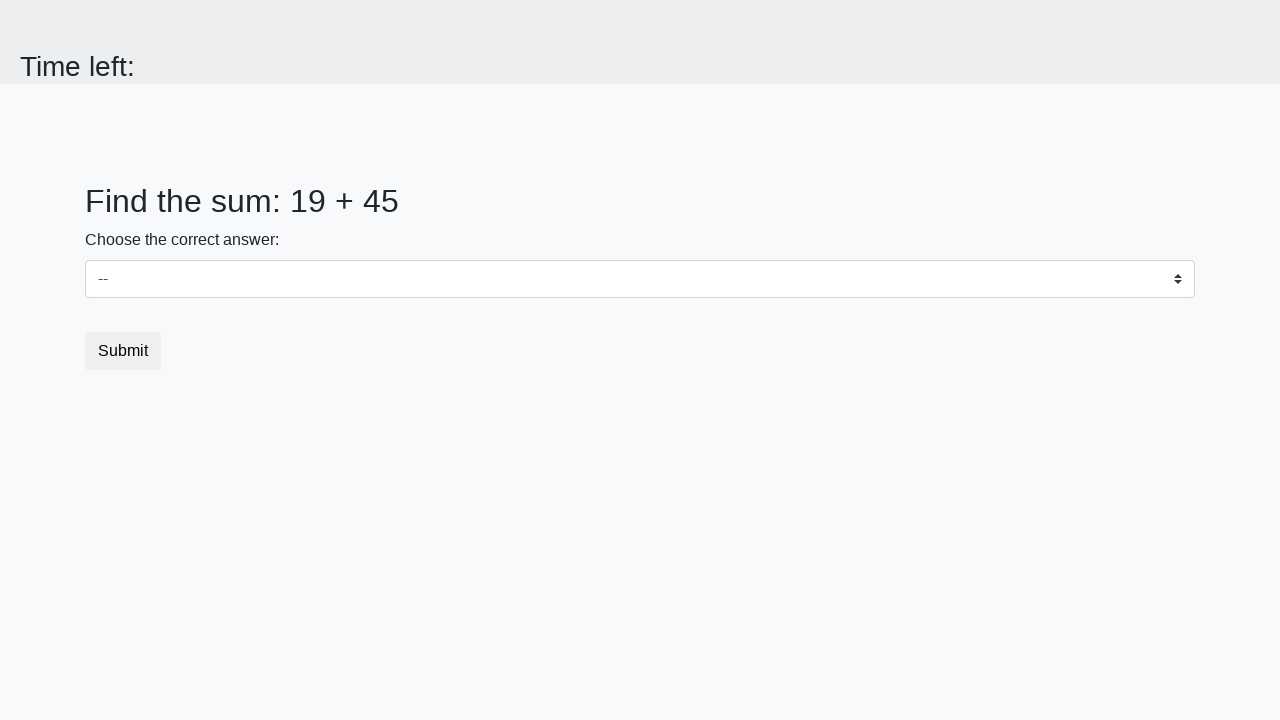

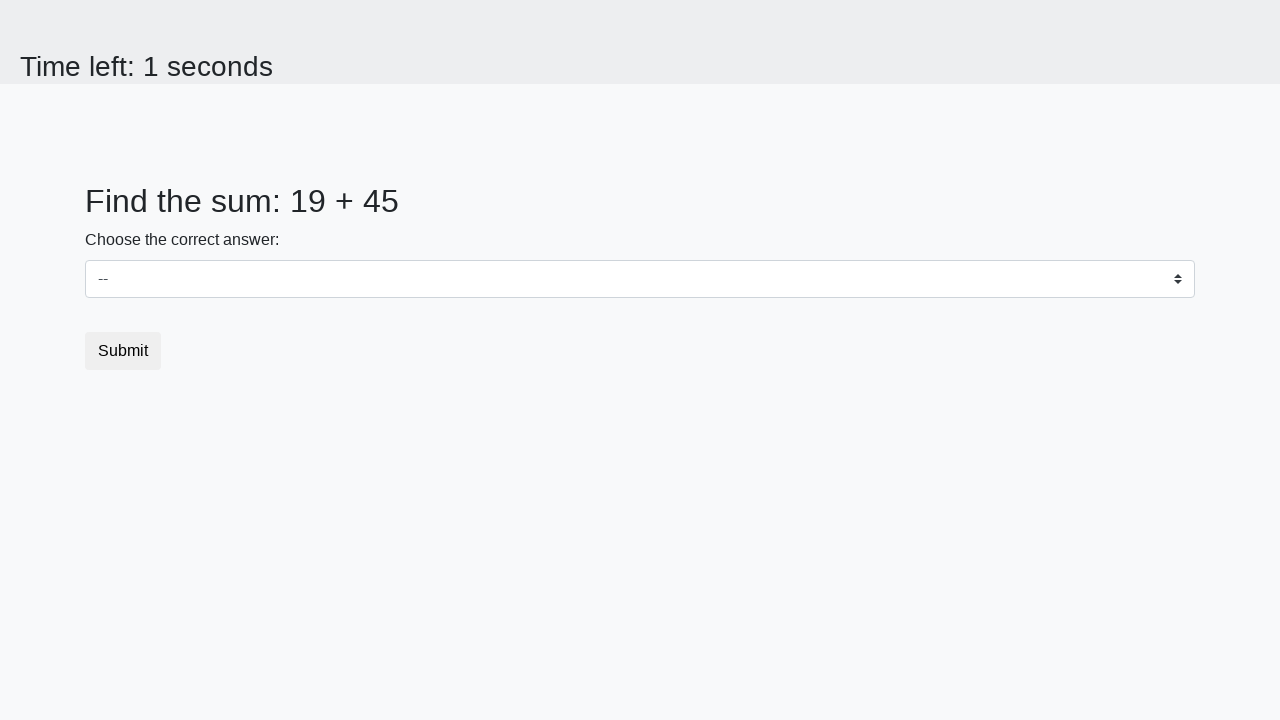